Tests negative checkout scenario by going to cart, placing order, and attempting purchase without filling details

Starting URL: https://www.demoblaze.com/

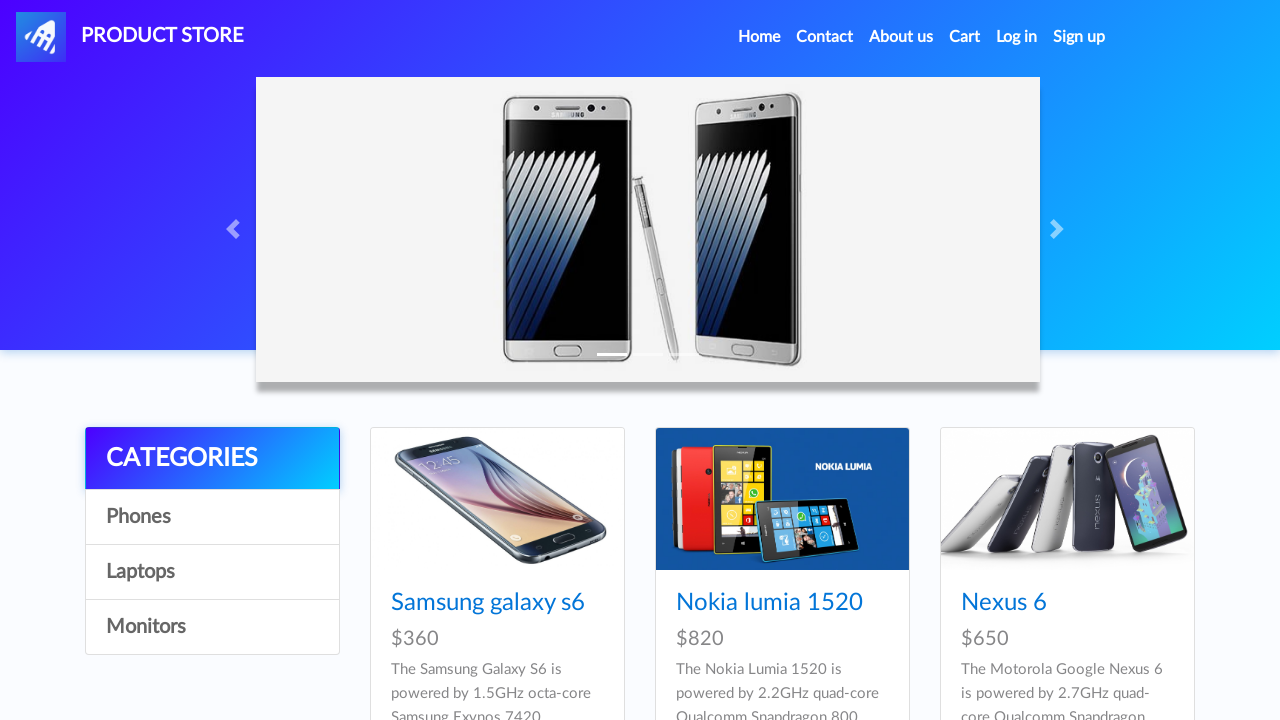

Set up dialog handler to accept alerts
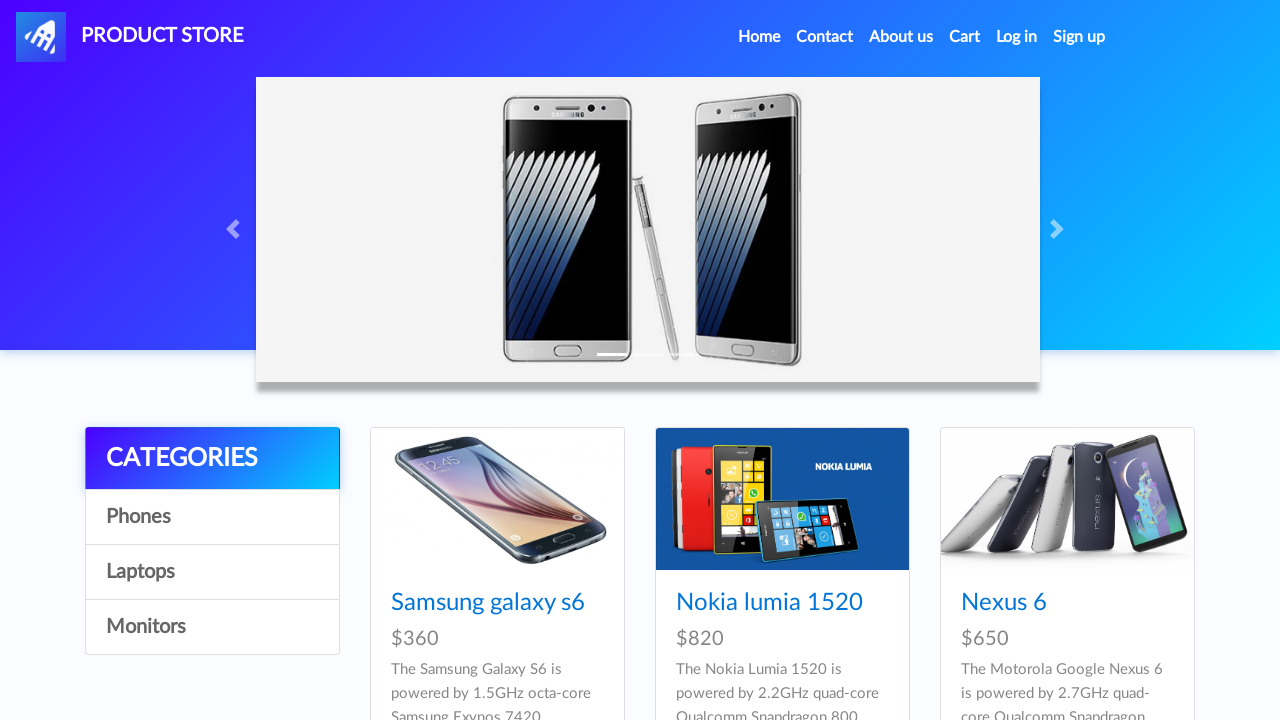

Clicked Cart link to navigate to cart page at (965, 37) on xpath=//a[normalize-space()='Cart']
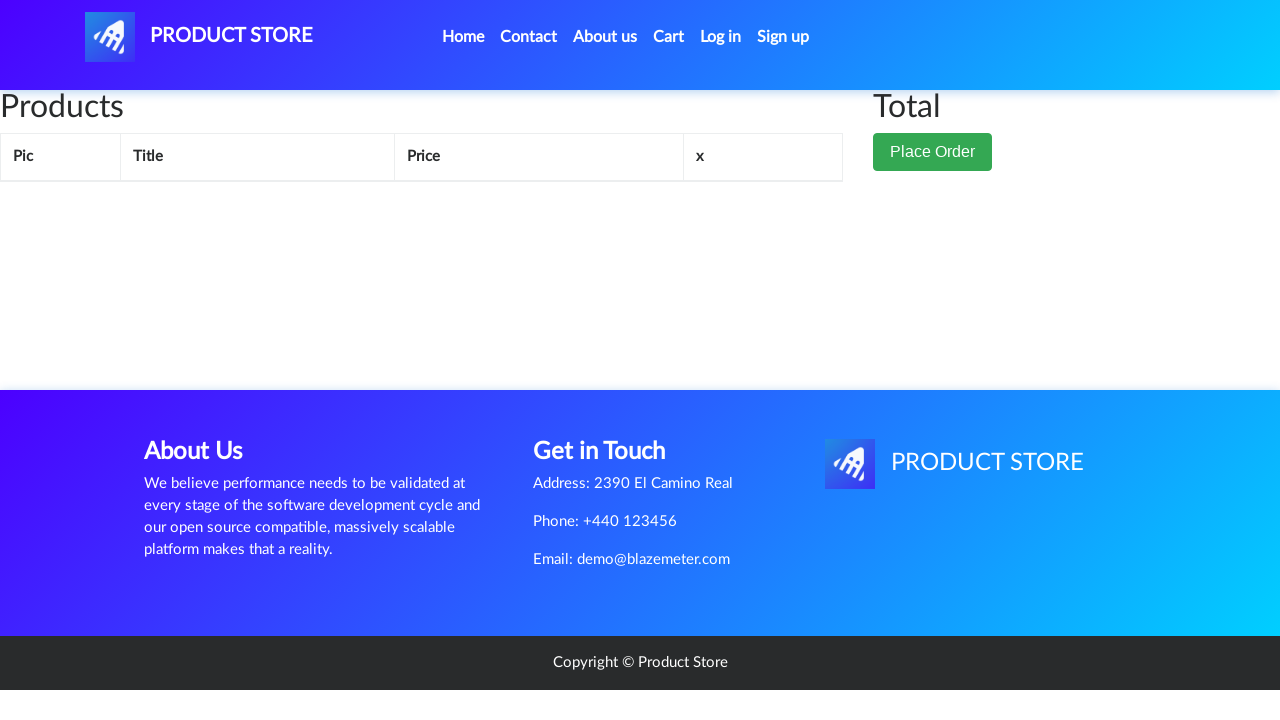

Waited for cart page to load (1000ms)
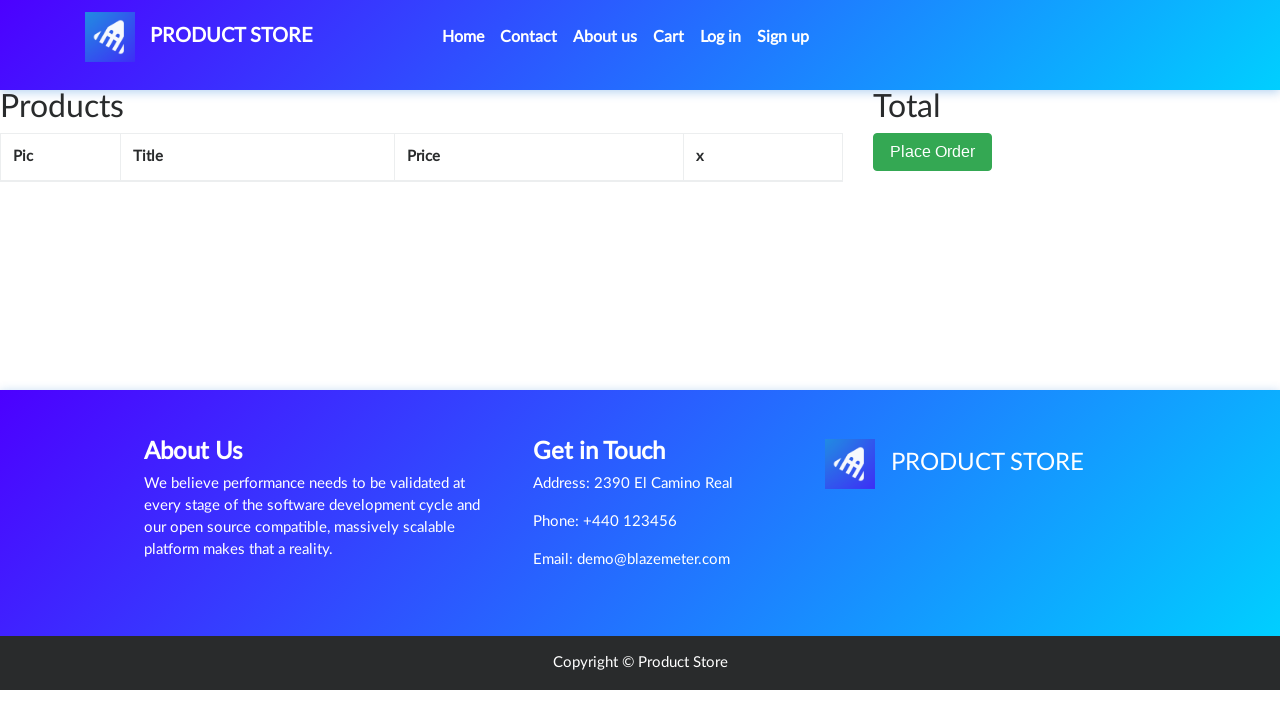

Clicked Place Order button at (933, 152) on xpath=//button[normalize-space()='Place Order']
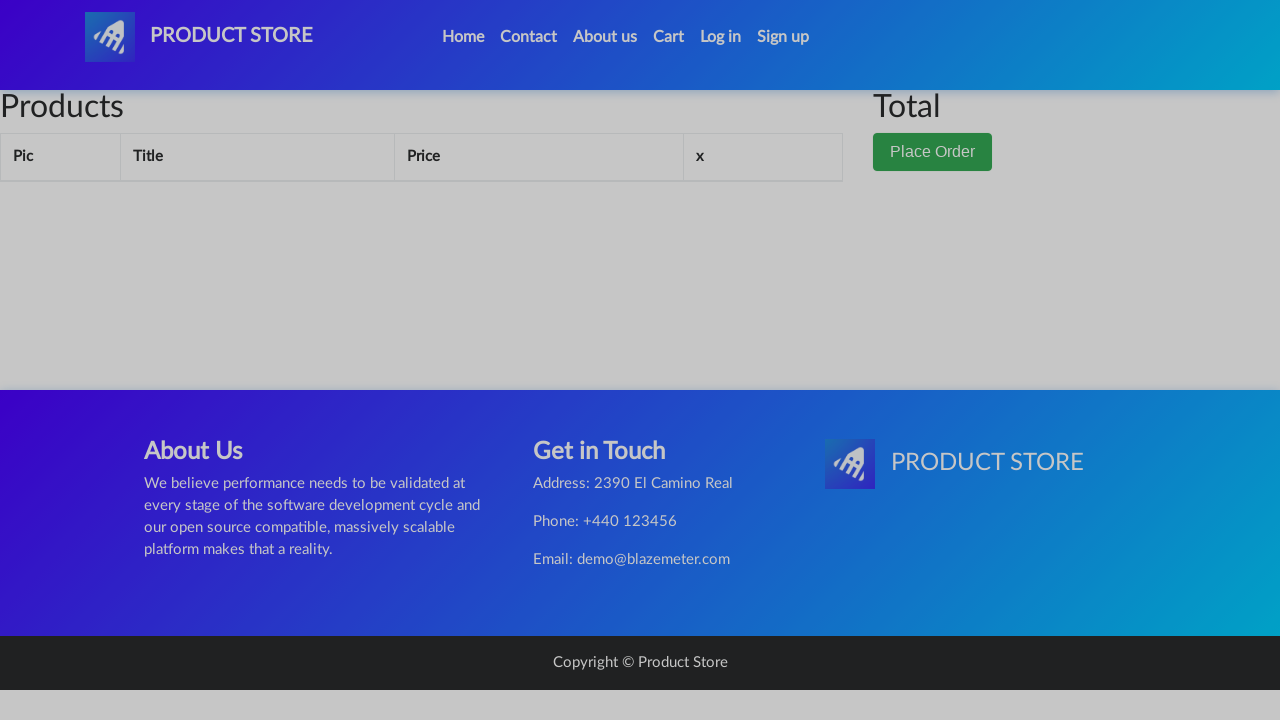

Waited for checkout form to appear (1000ms)
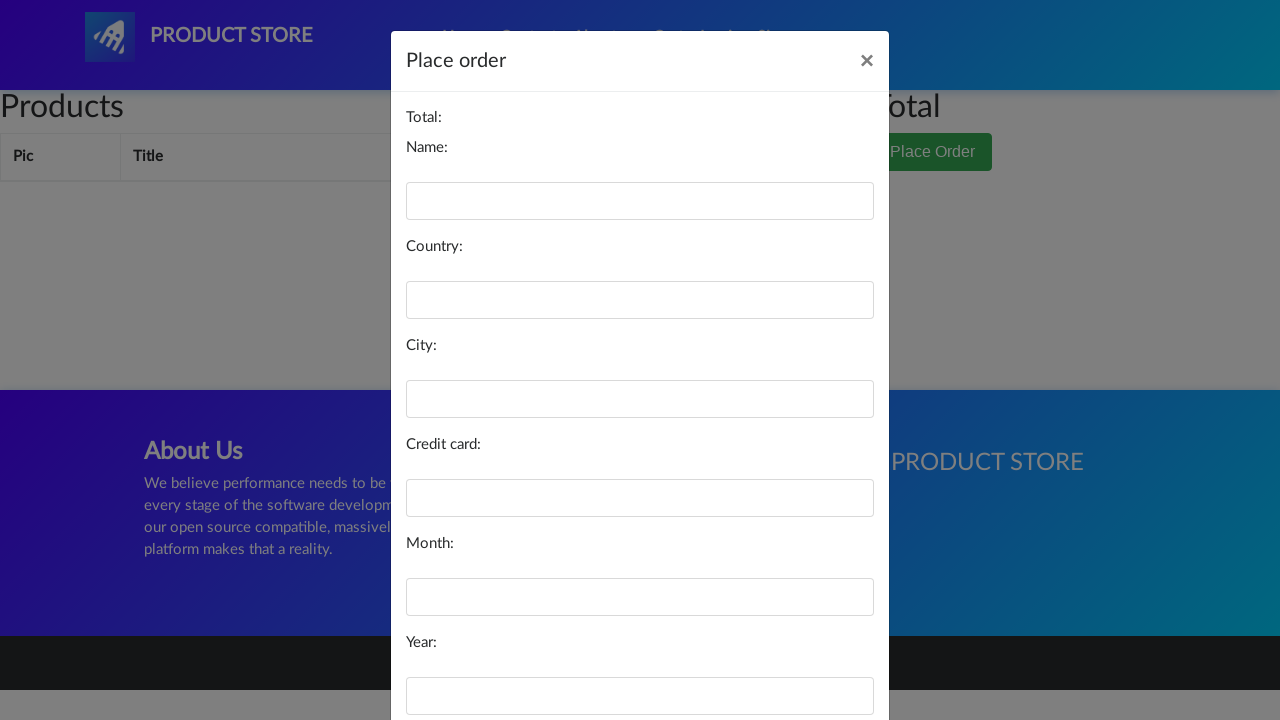

Clicked Purchase button without filling checkout details (negative test) at (823, 655) on xpath=//button[normalize-space()='Purchase']
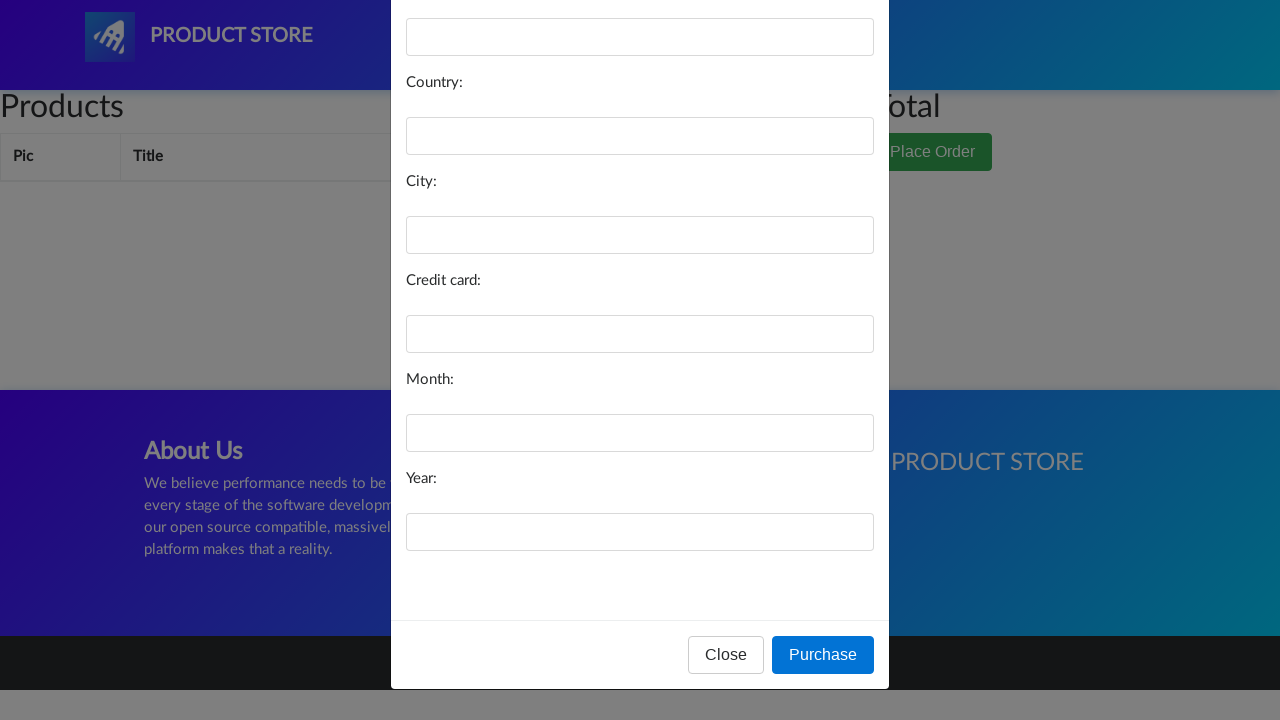

Waited for error response or alert (1000ms)
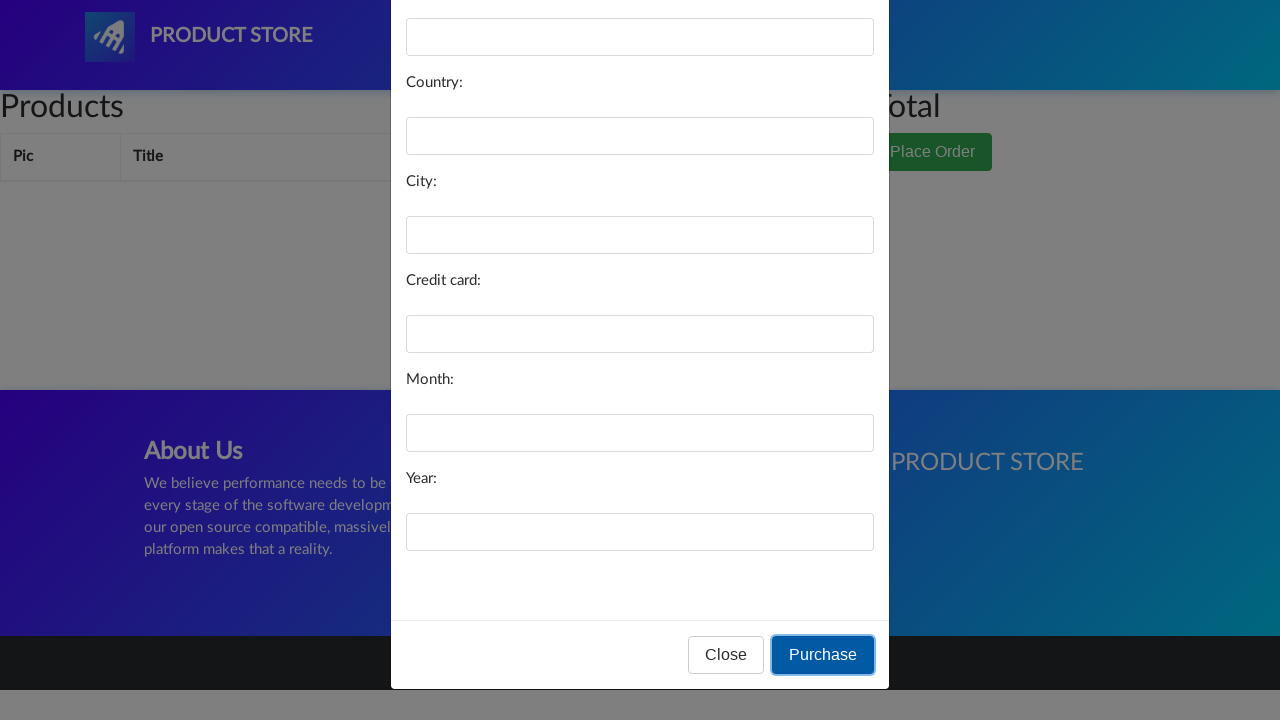

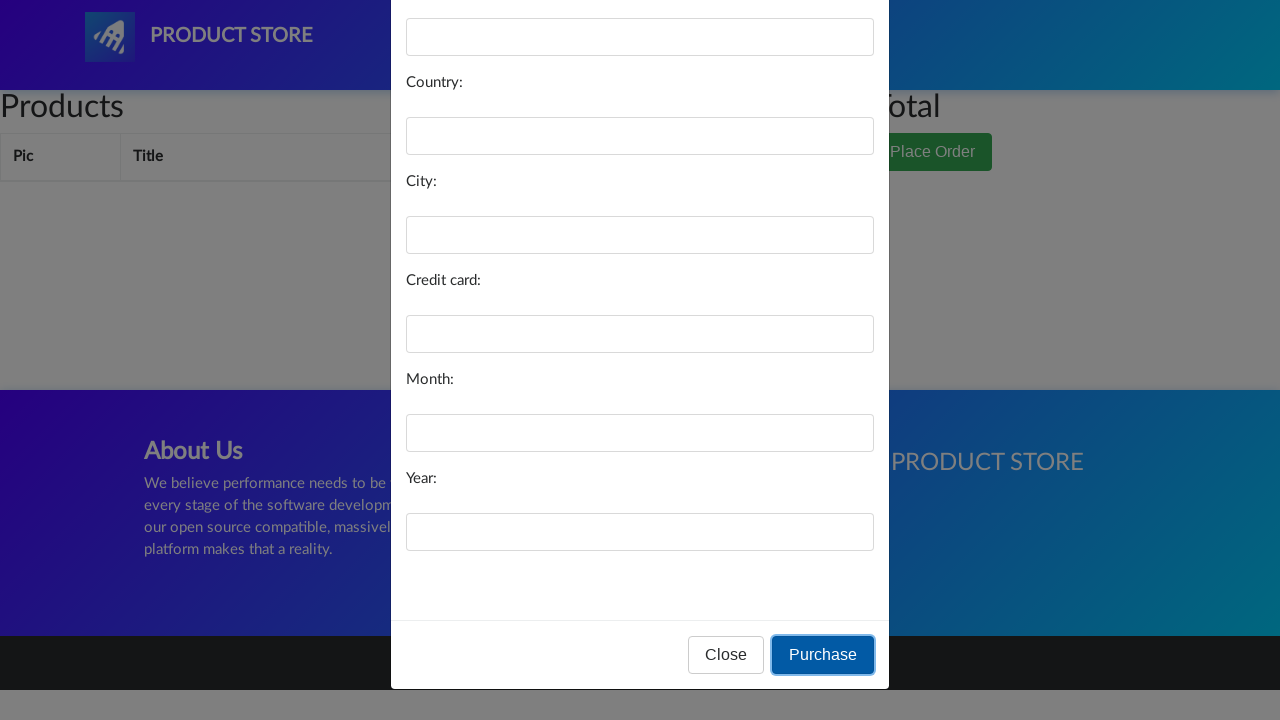